Tests JavaScript alert handling by interacting with three different types of alerts: simple alert, confirmation dialog, and prompt dialog

Starting URL: https://the-internet.herokuapp.com/javascript_alerts

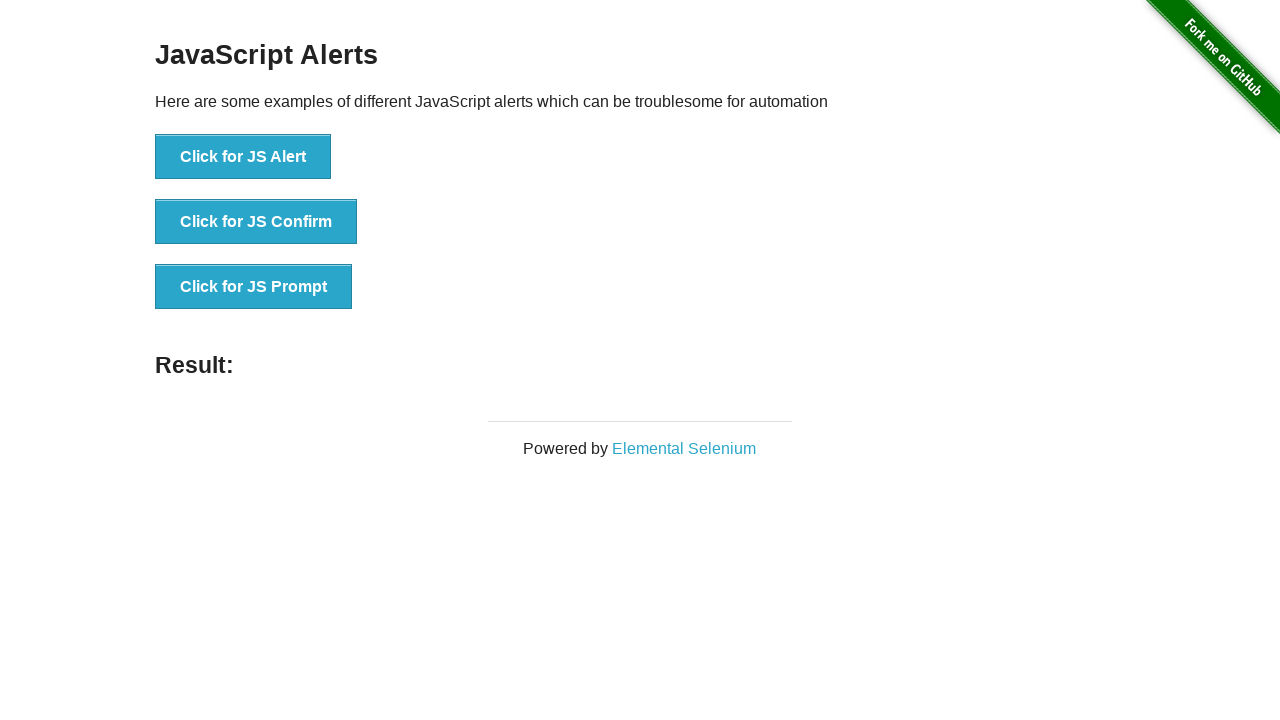

Navigated to JavaScript alerts test page
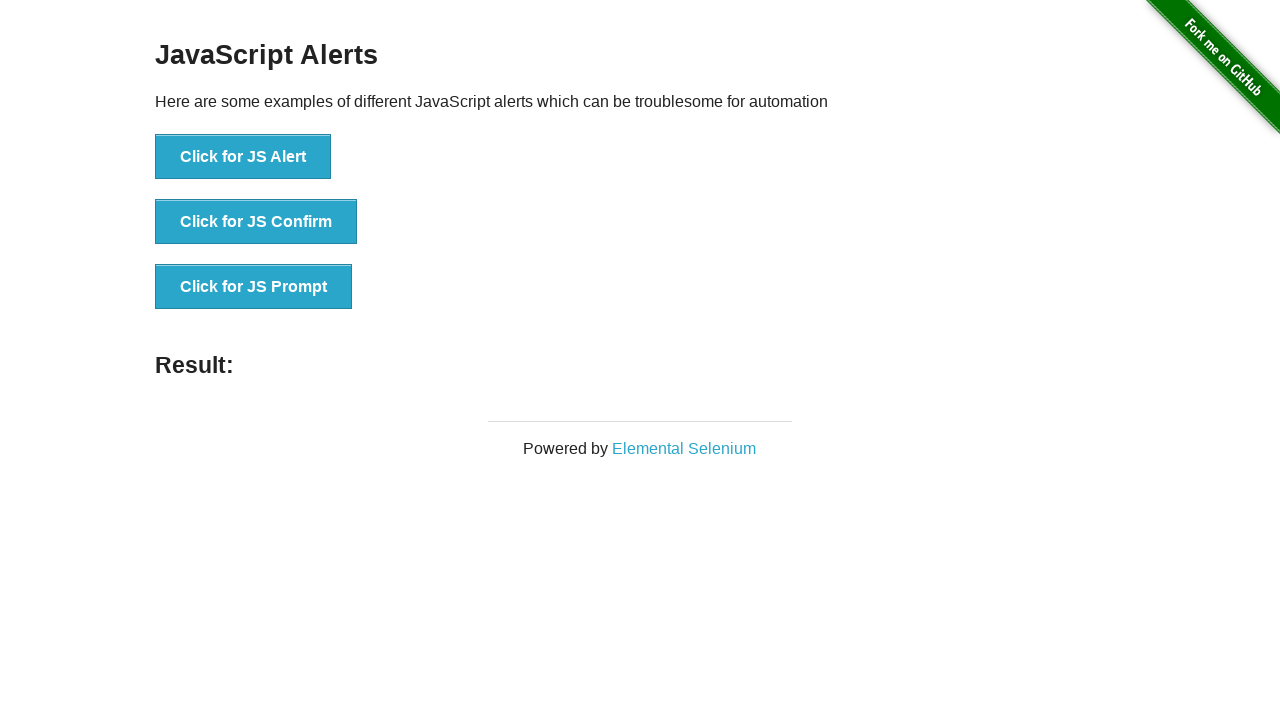

Clicked button to trigger first JS Alert at (243, 157) on xpath=//button[text()='Click for JS Alert']
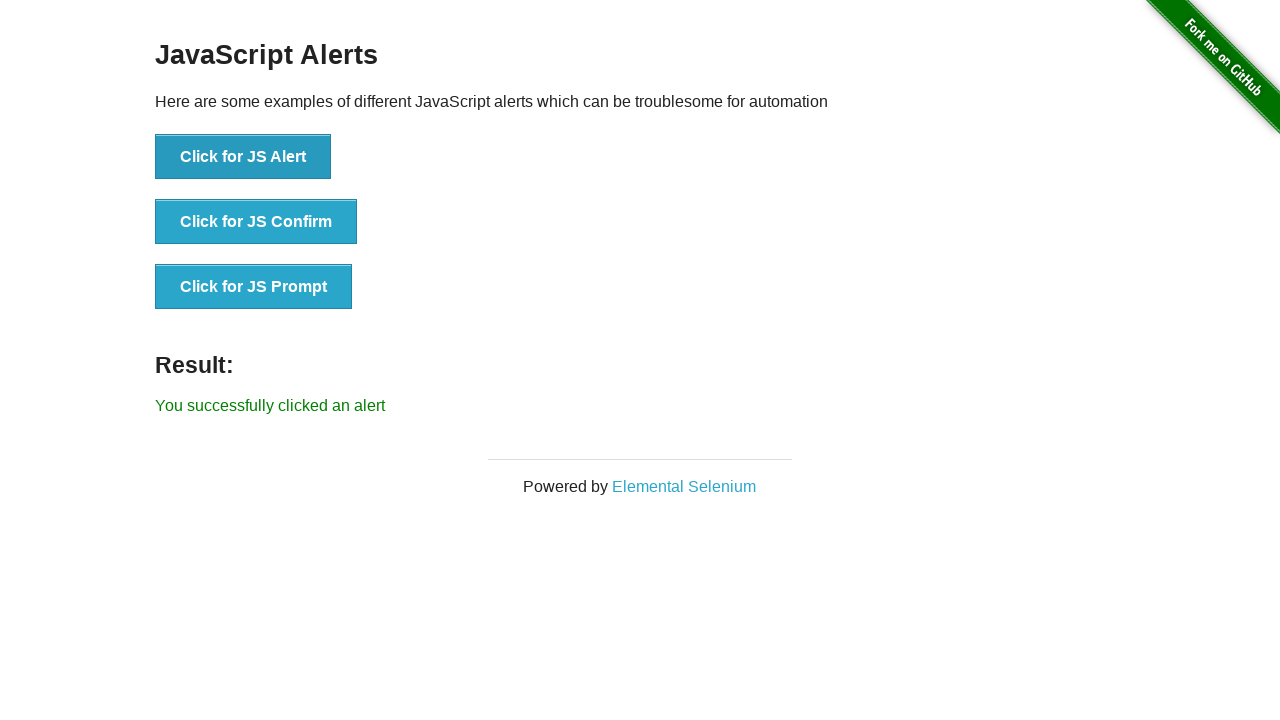

Set up dialog handler to accept first alert
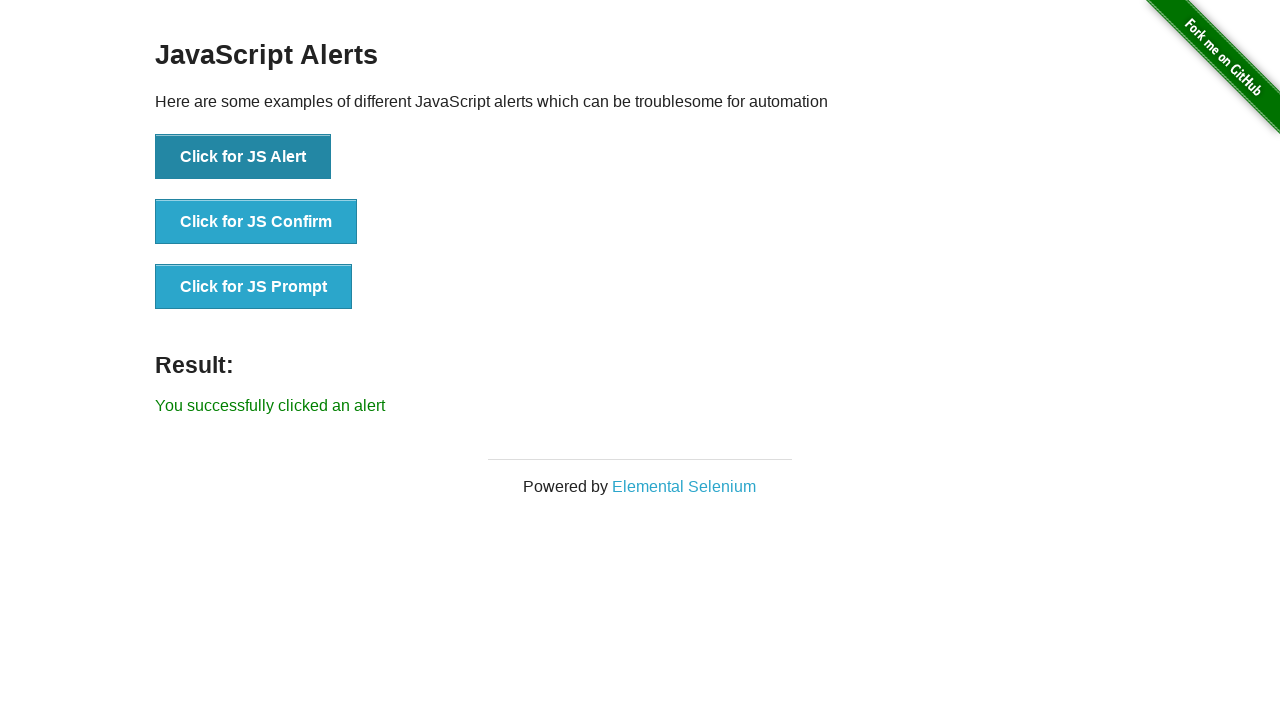

Waited for first alert to be processed
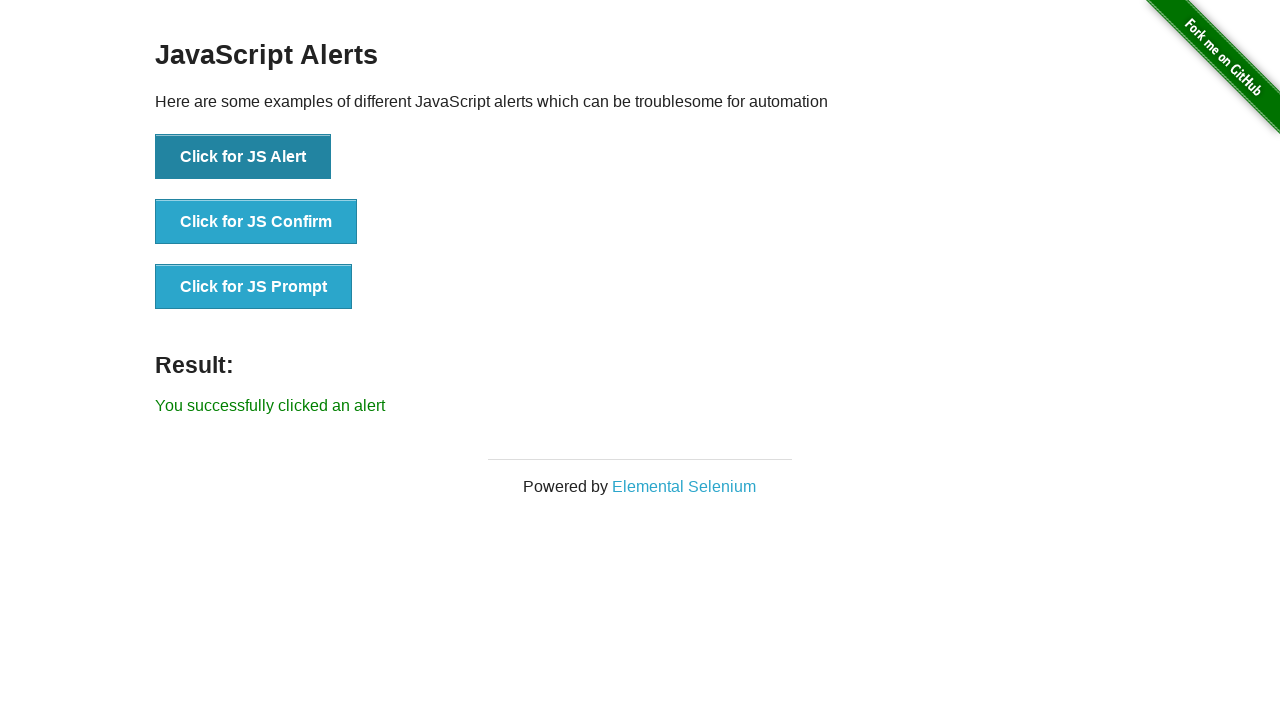

Retrieved result text after first alert: You successfully clicked an alert
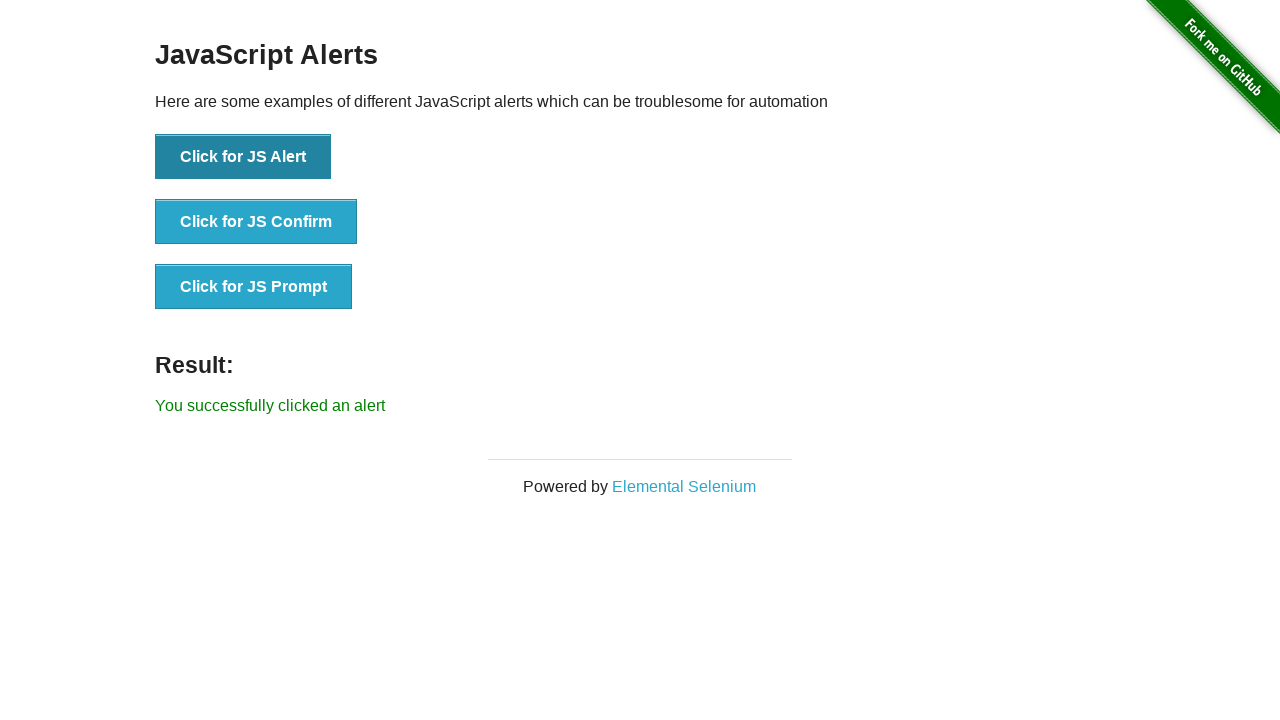

Clicked button to trigger second JS Confirm dialog at (256, 222) on xpath=//button[text()='Click for JS Confirm']
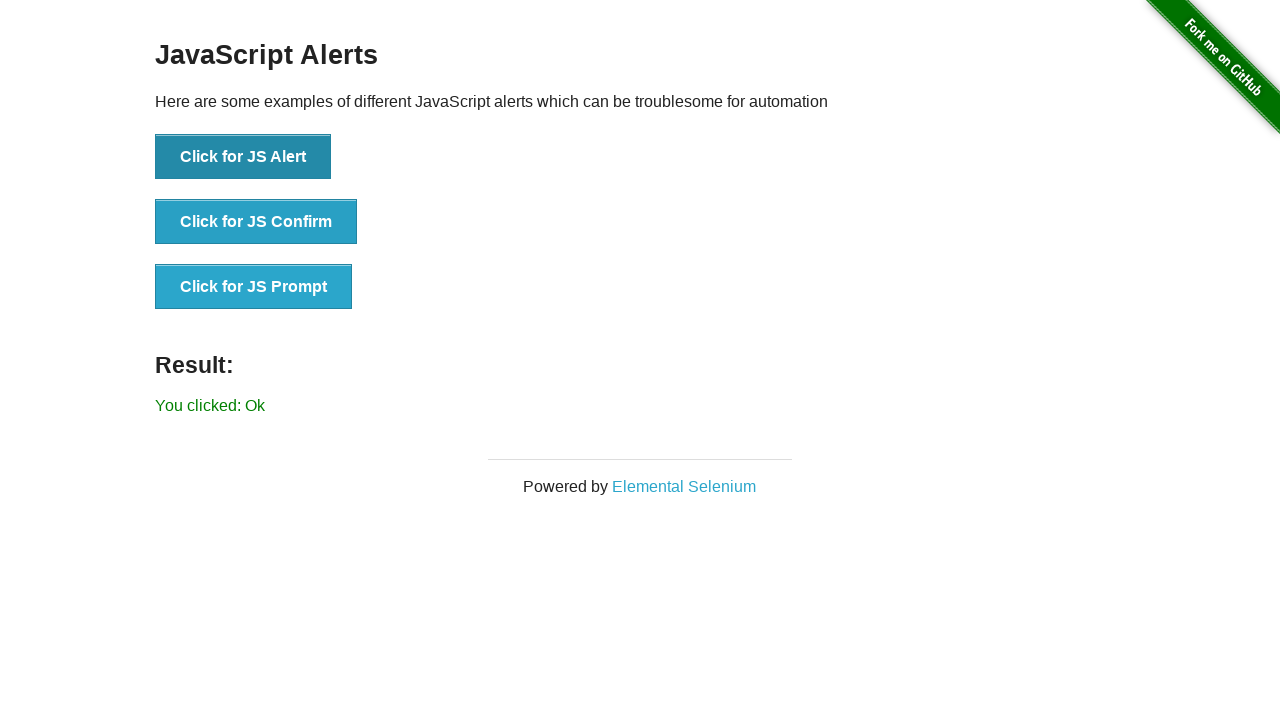

Set up dialog handler to dismiss second alert
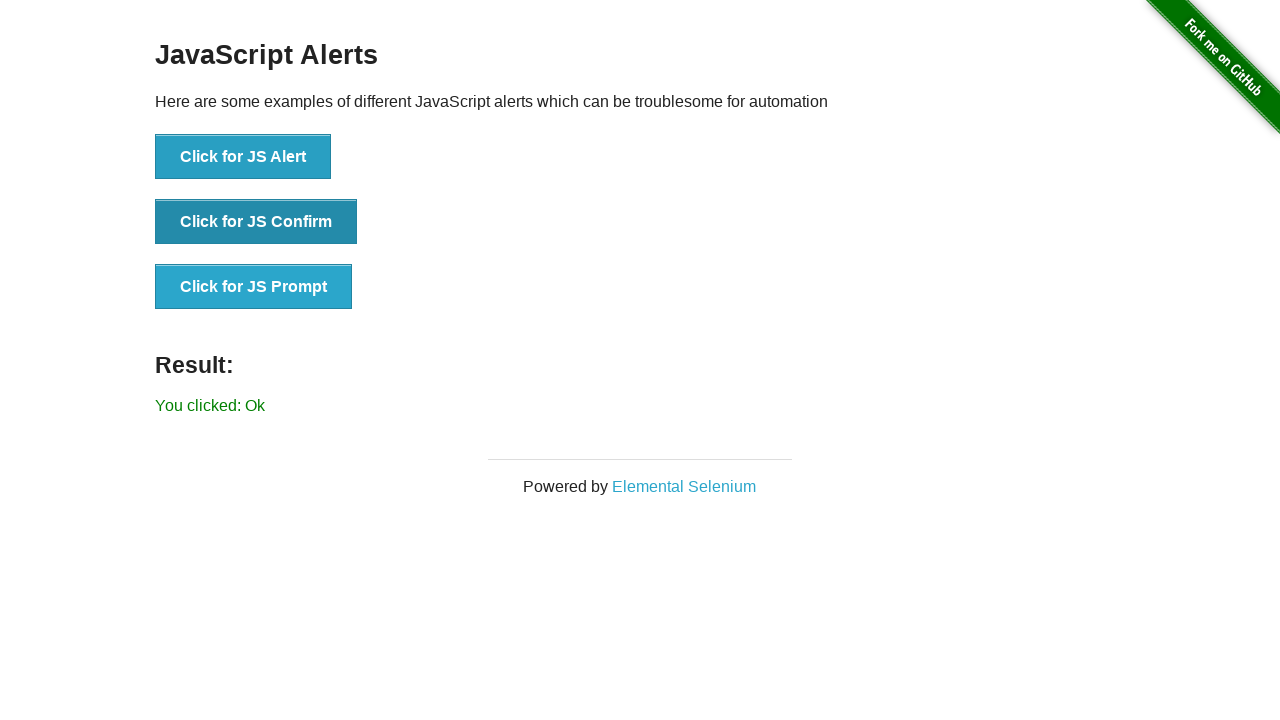

Waited for second alert to be processed
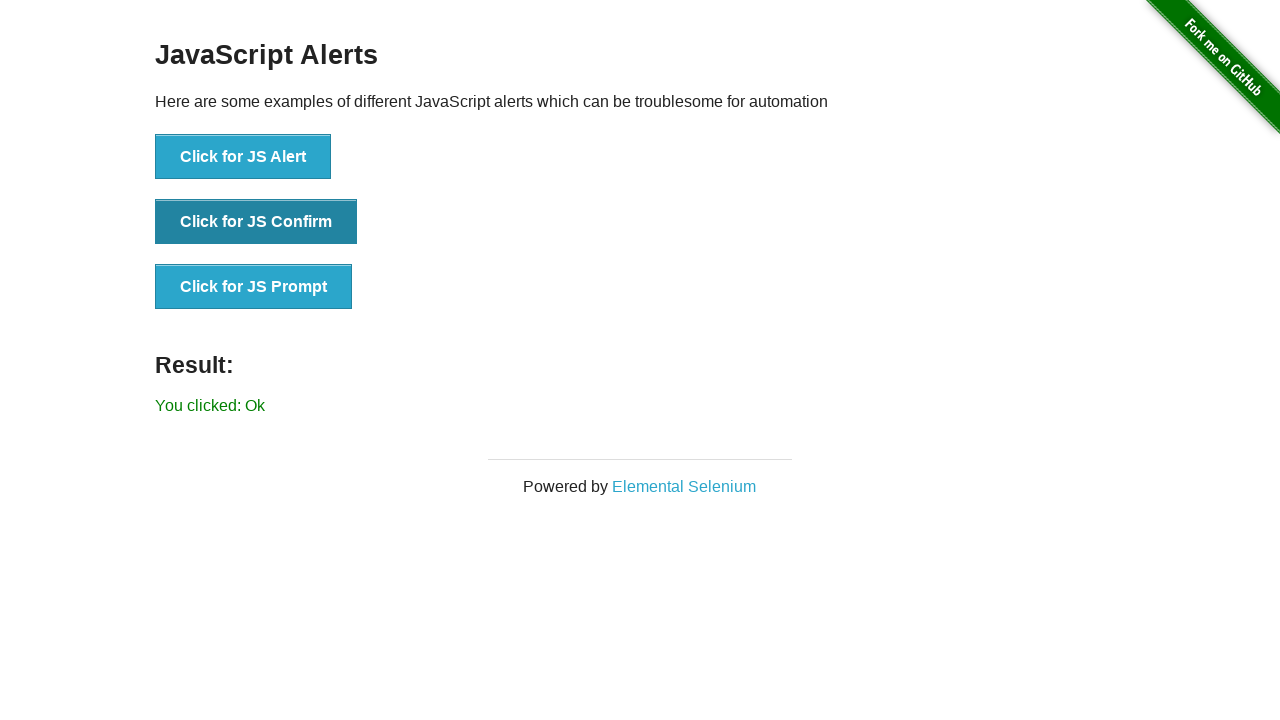

Clicked button to trigger third JS Prompt dialog at (254, 287) on xpath=//button[text()='Click for JS Prompt']
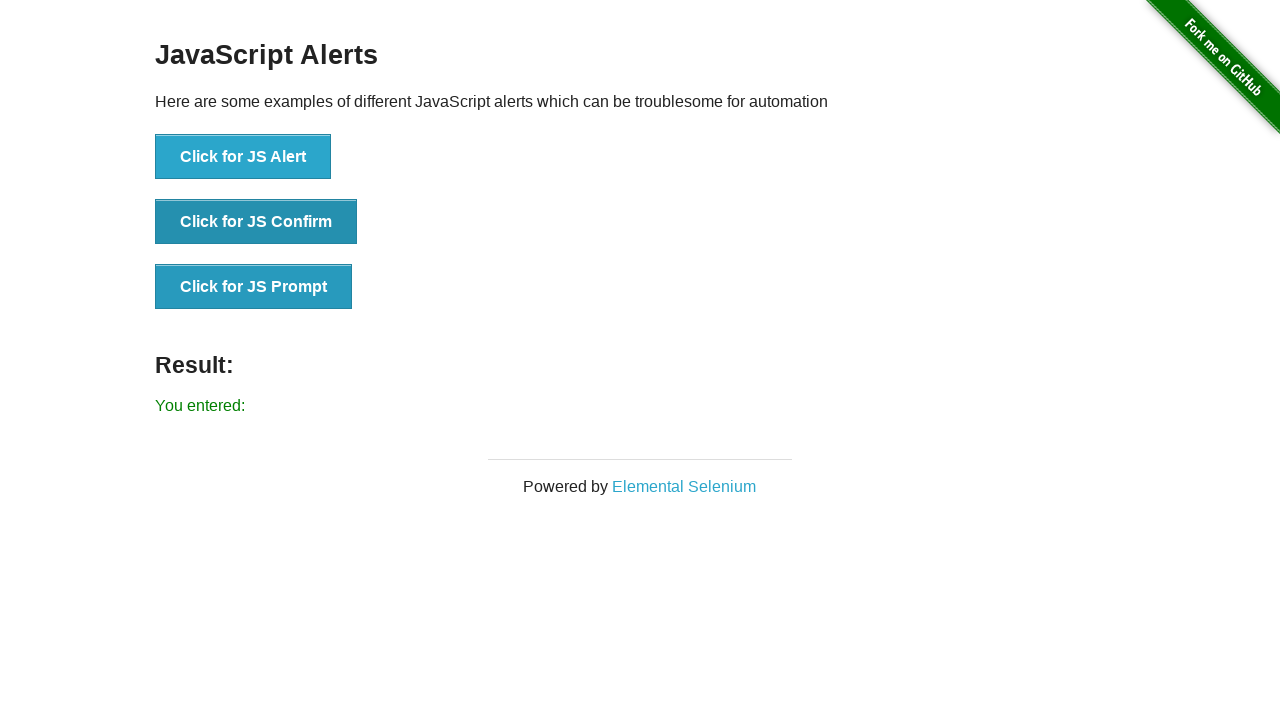

Set up dialog handler to accept third prompt with text 'Hello all!'
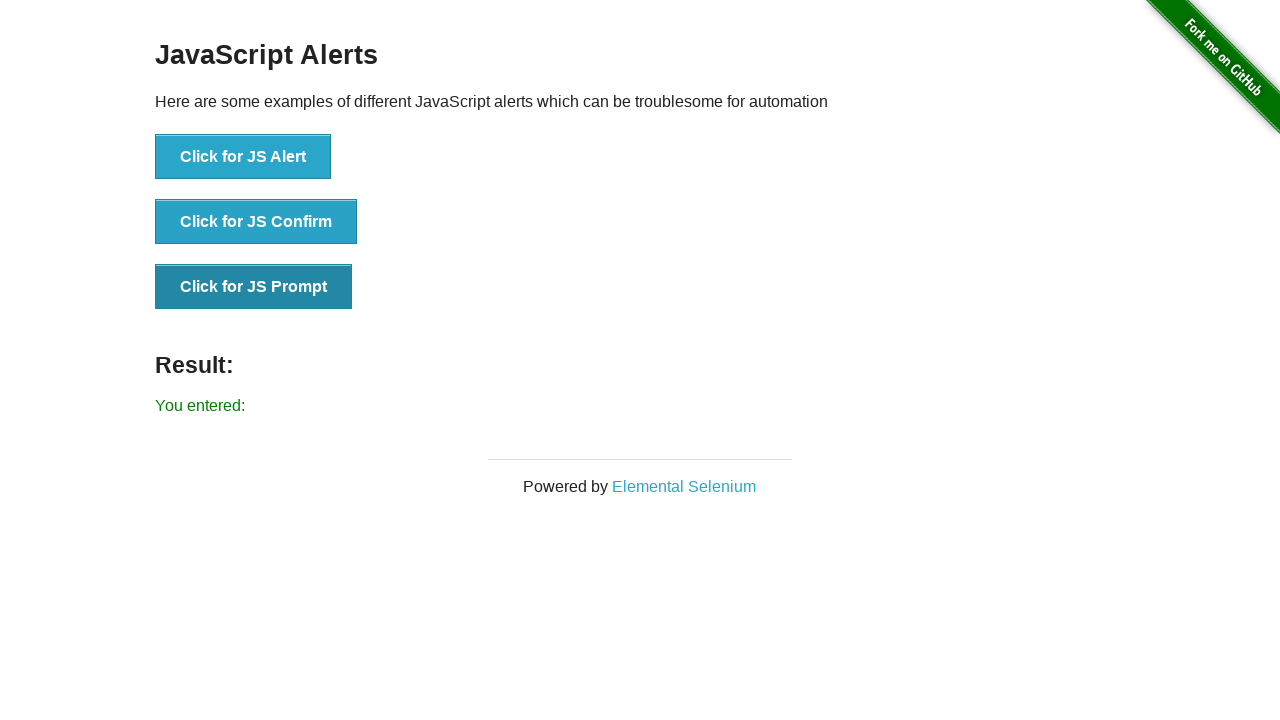

Waited for third alert to be processed
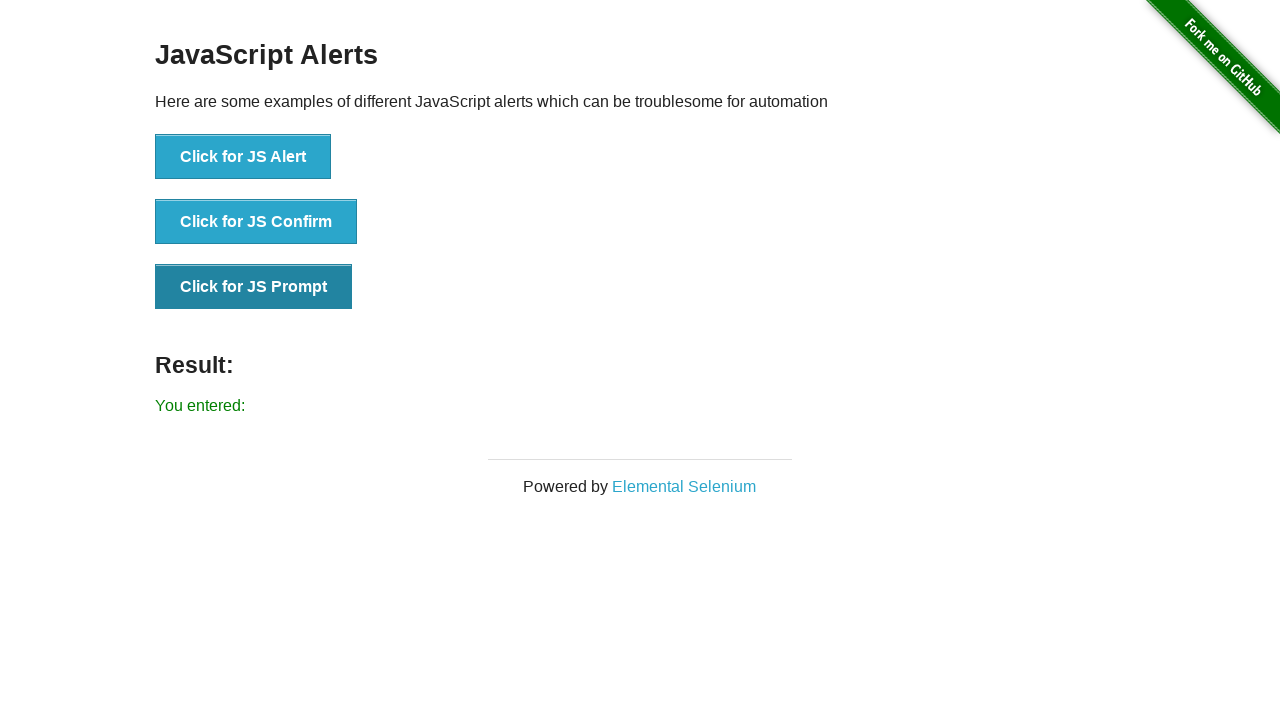

Retrieved final result text after third prompt: You entered: 
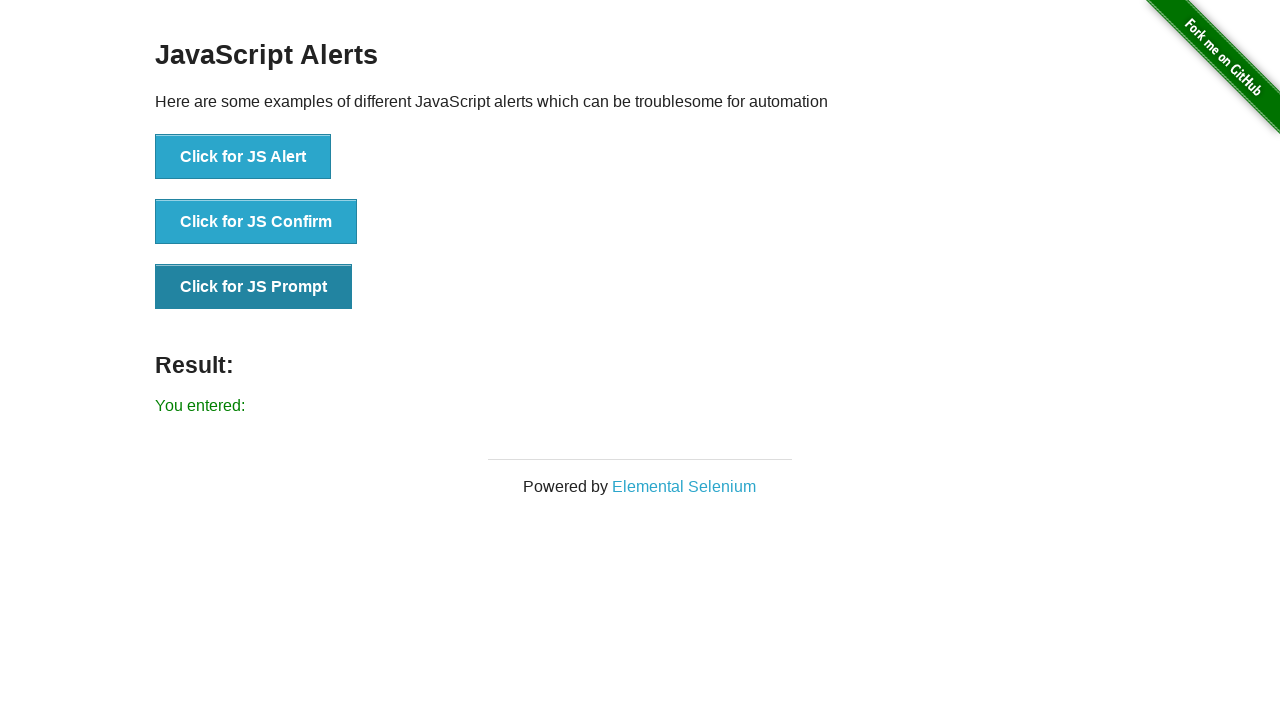

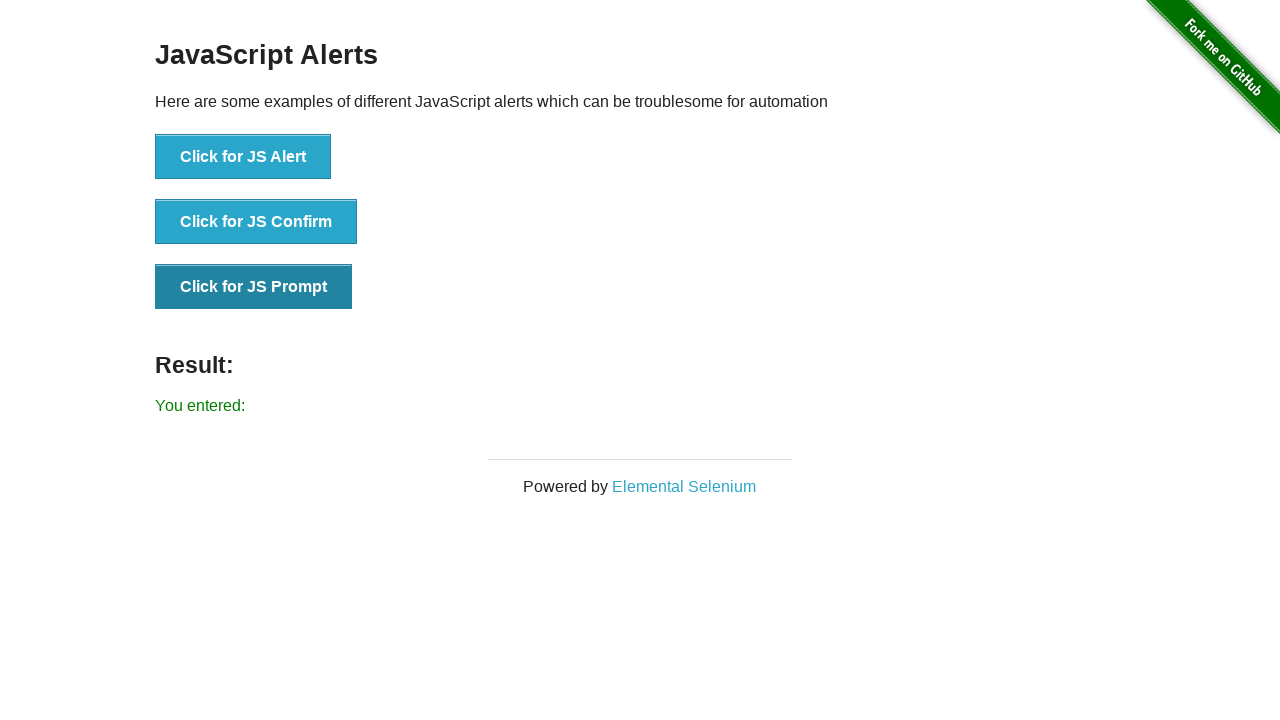